Tests dropdown selection and radio button interaction on a practice login page by selecting an option from a dropdown and clicking a radio button

Starting URL: https://rahulshettyacademy.com/loginpagePractise/

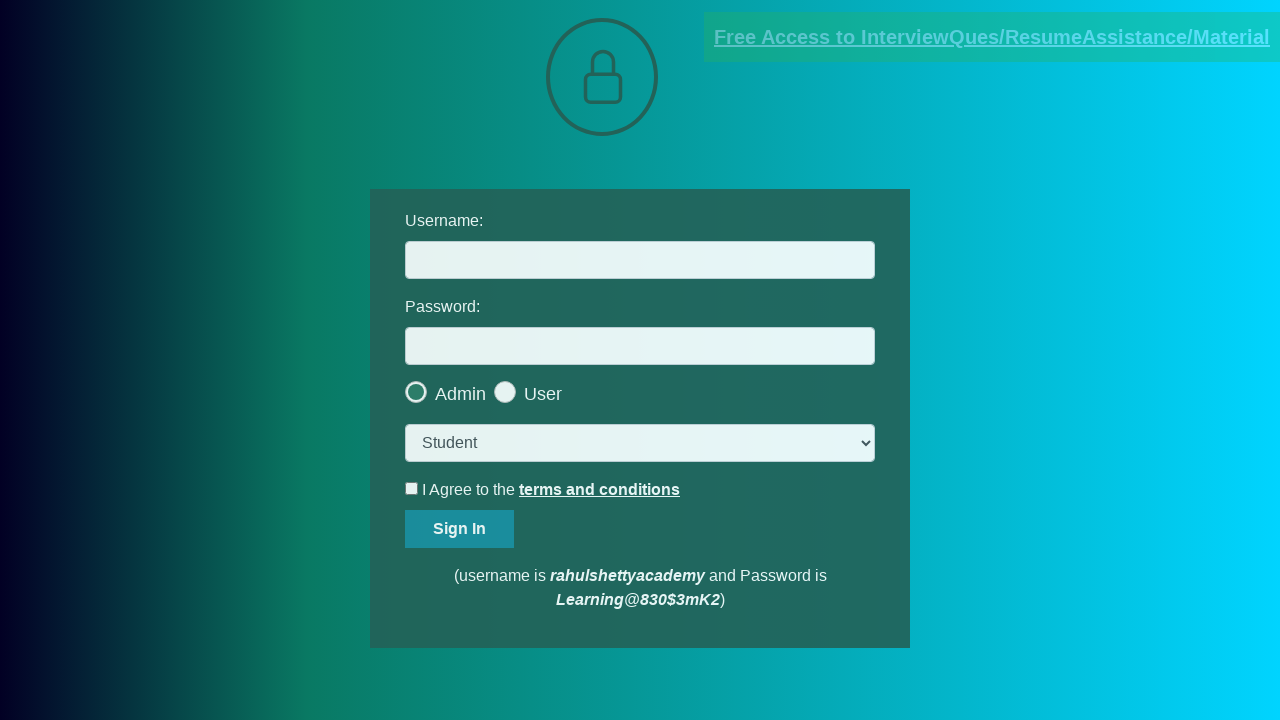

Selected 'teach' option from dropdown menu on select.form-control
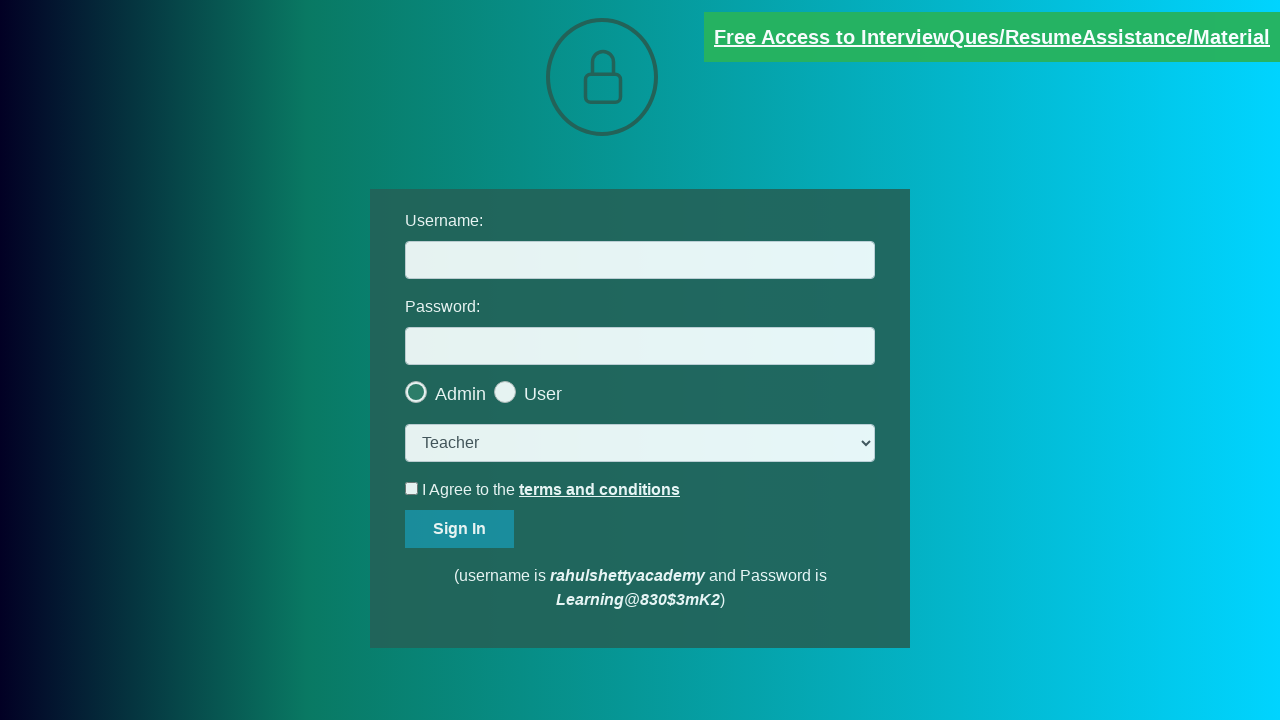

Clicked second radio button option at (505, 392) on span.checkmark >> nth=1
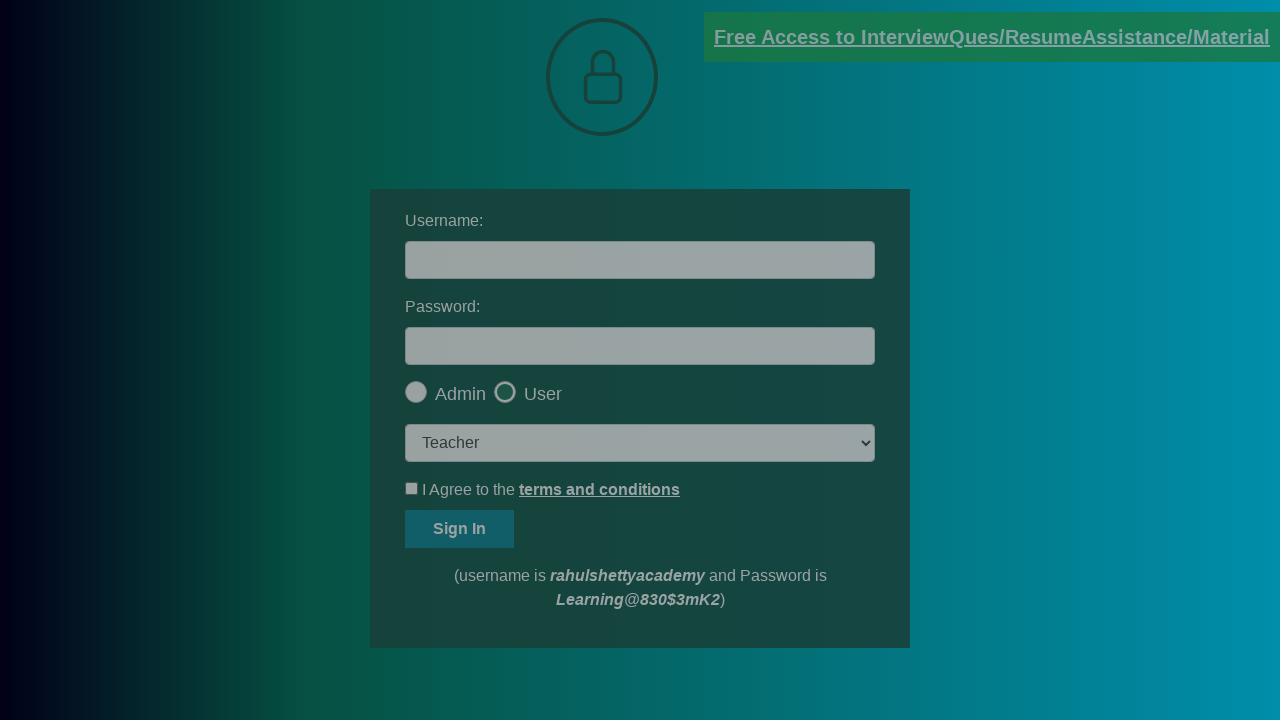

Clicked okay button in popup at (698, 144) on #okayBtn
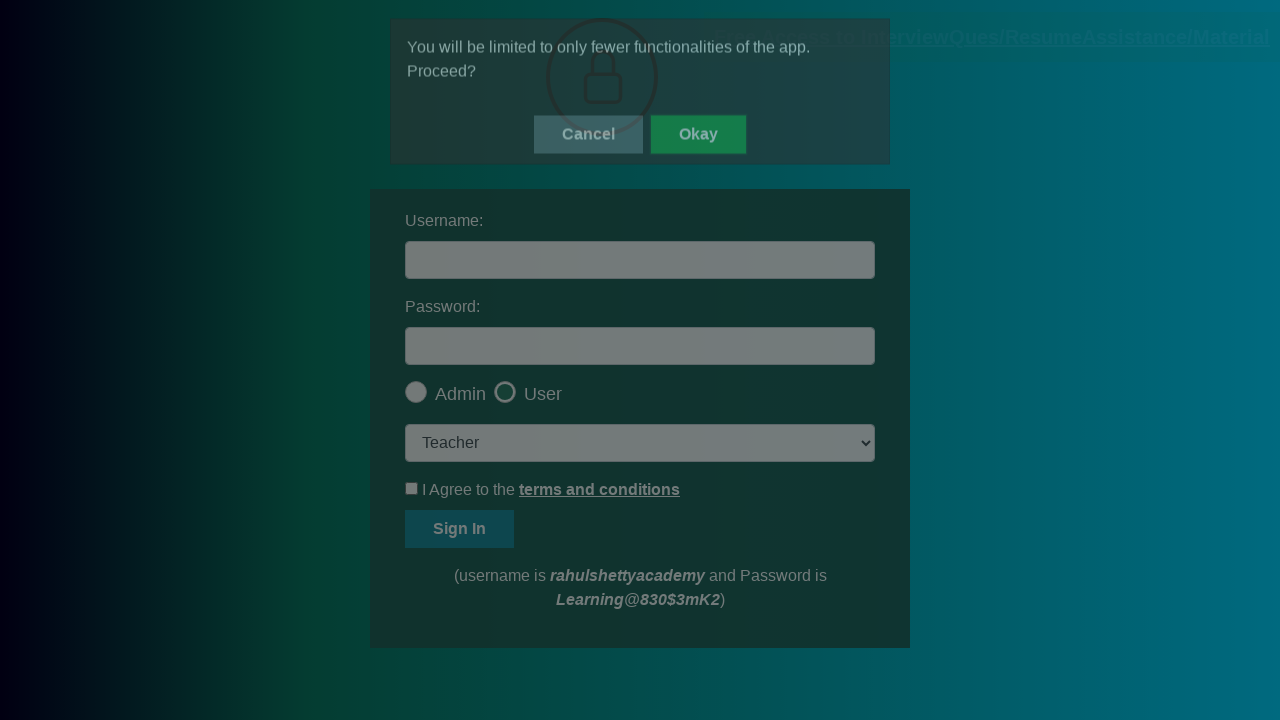

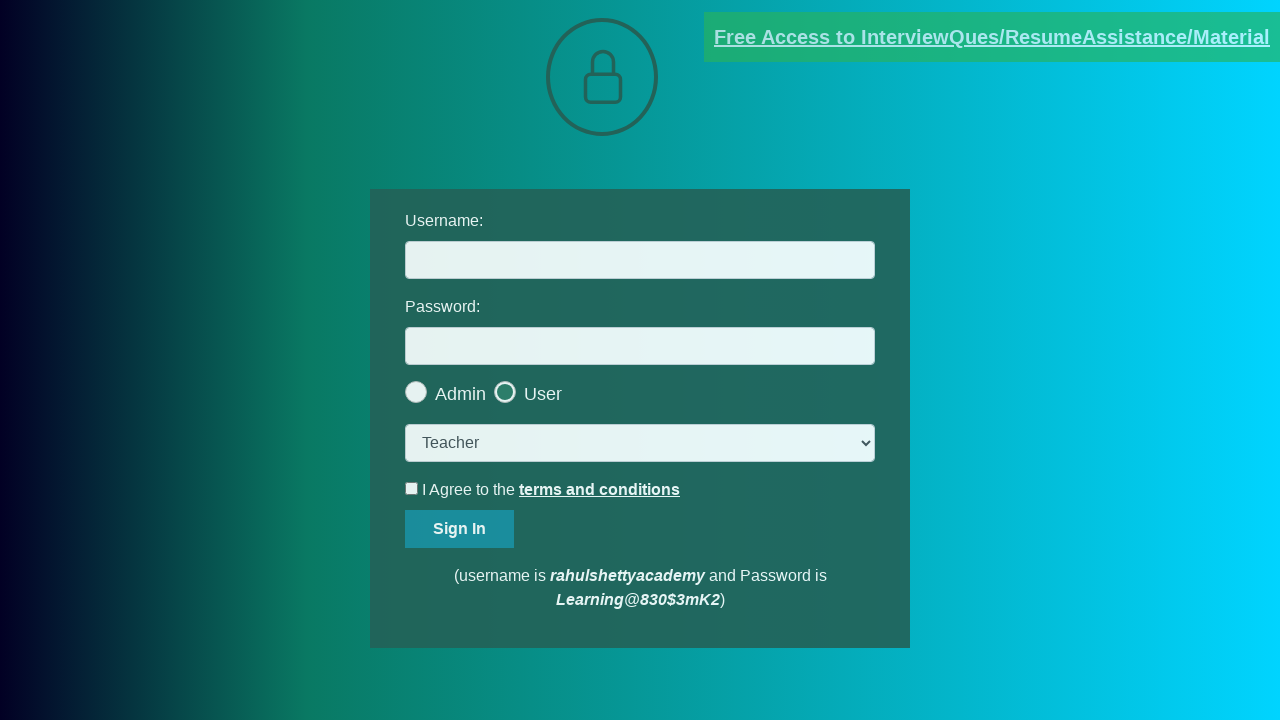